Tests sorting a text table column (Email) in ascending order by clicking the column header

Starting URL: http://the-internet.herokuapp.com/tables

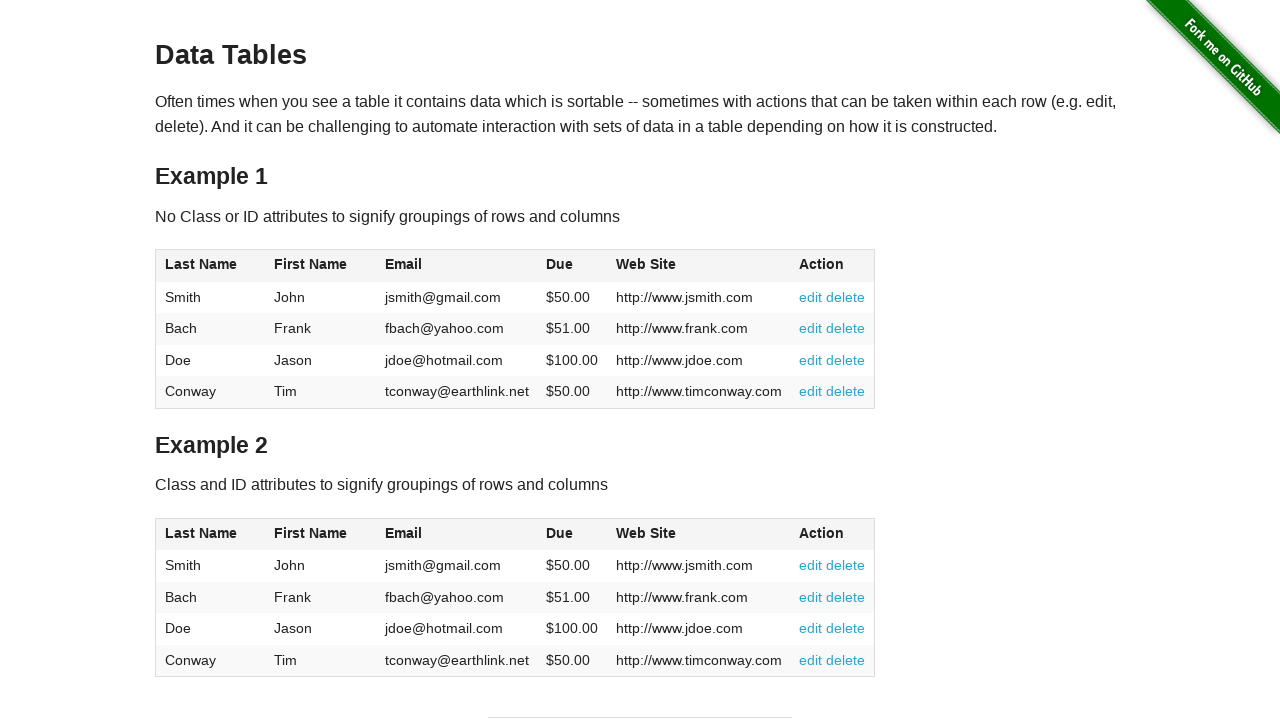

Clicked Email column header to sort in ascending order at (457, 266) on #table1 thead tr th:nth-of-type(3)
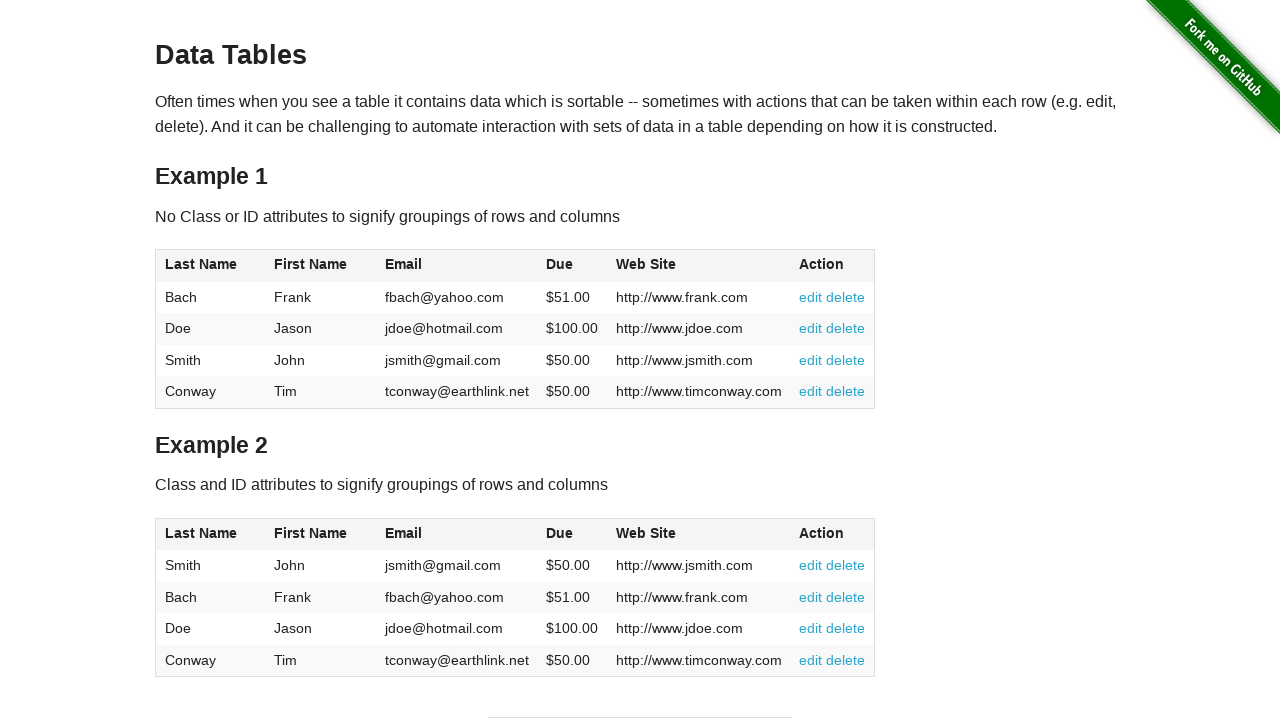

Email column cells loaded after sorting
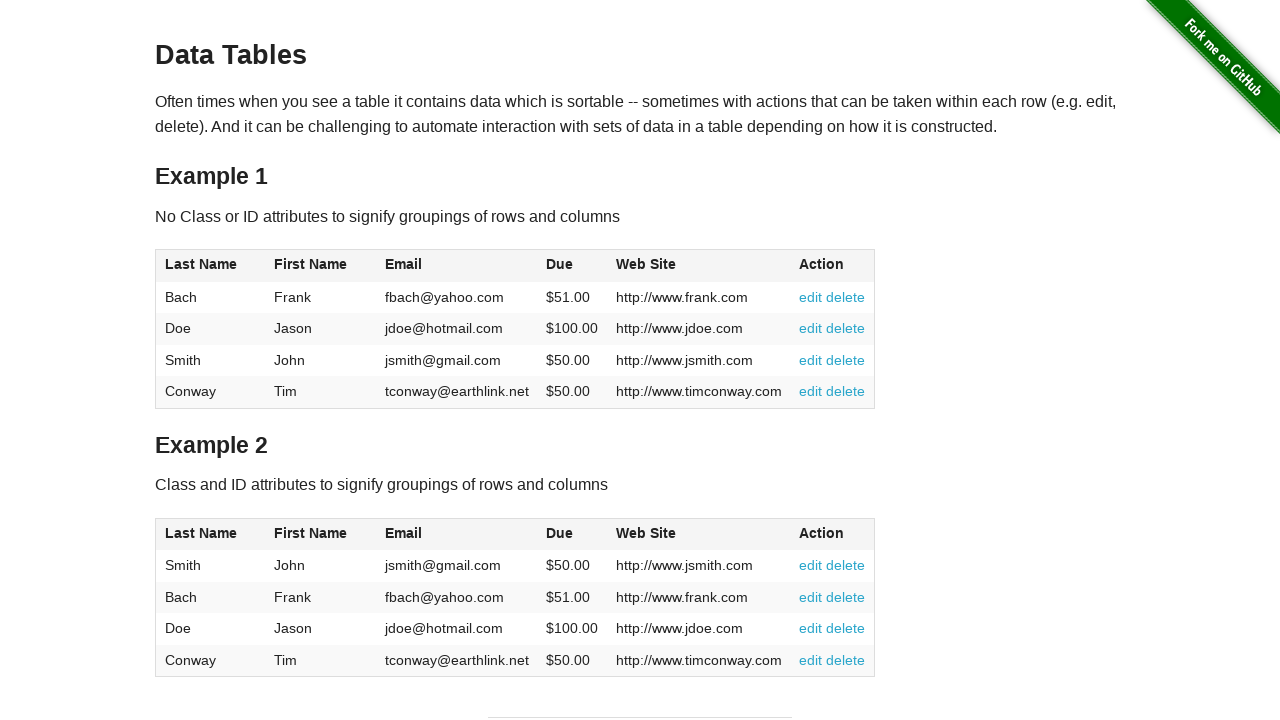

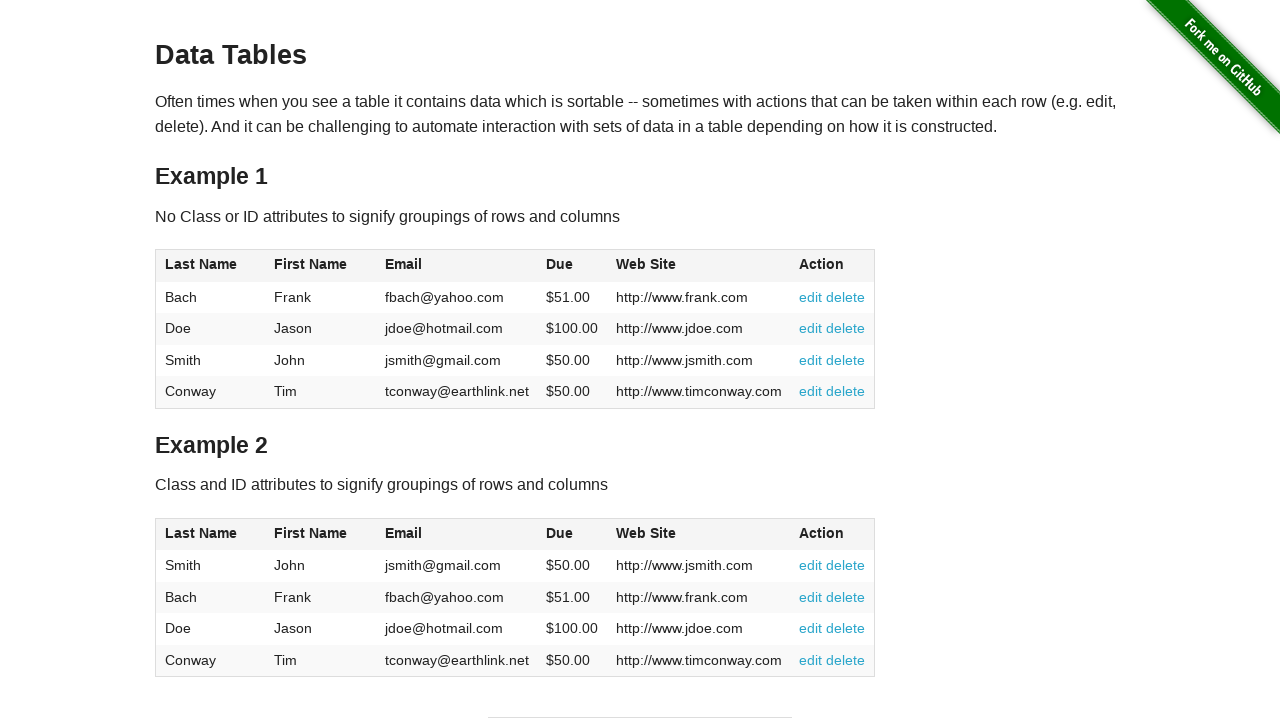